Navigates to the Formy project form page and maximizes the browser window

Starting URL: https://formy-project.herokuapp.com/form

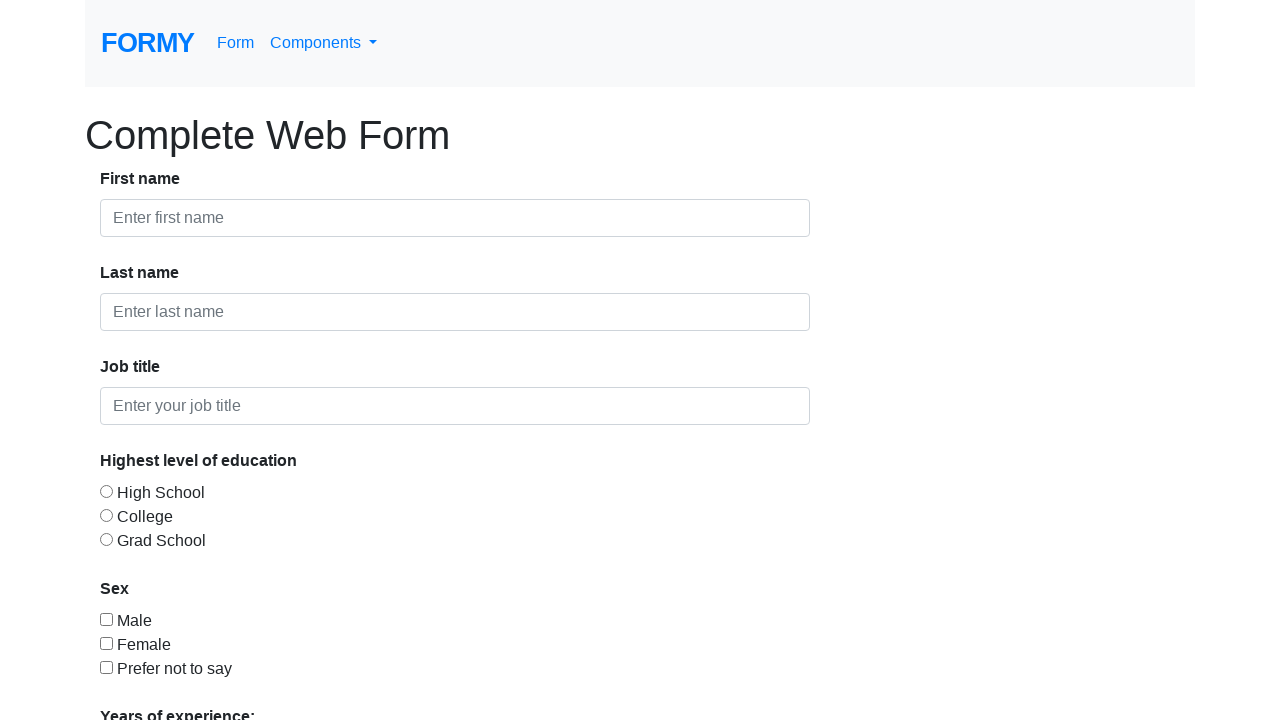

Navigated to Formy project form page at https://formy-project.herokuapp.com/form
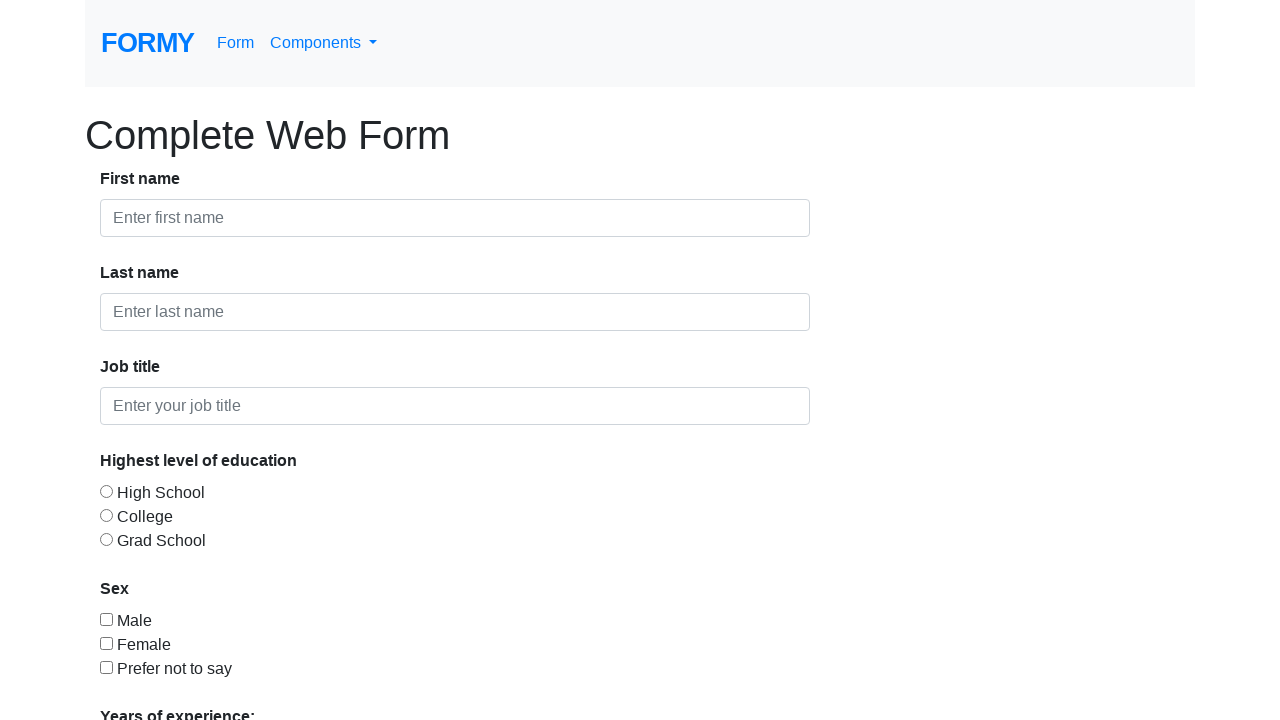

Maximized browser window
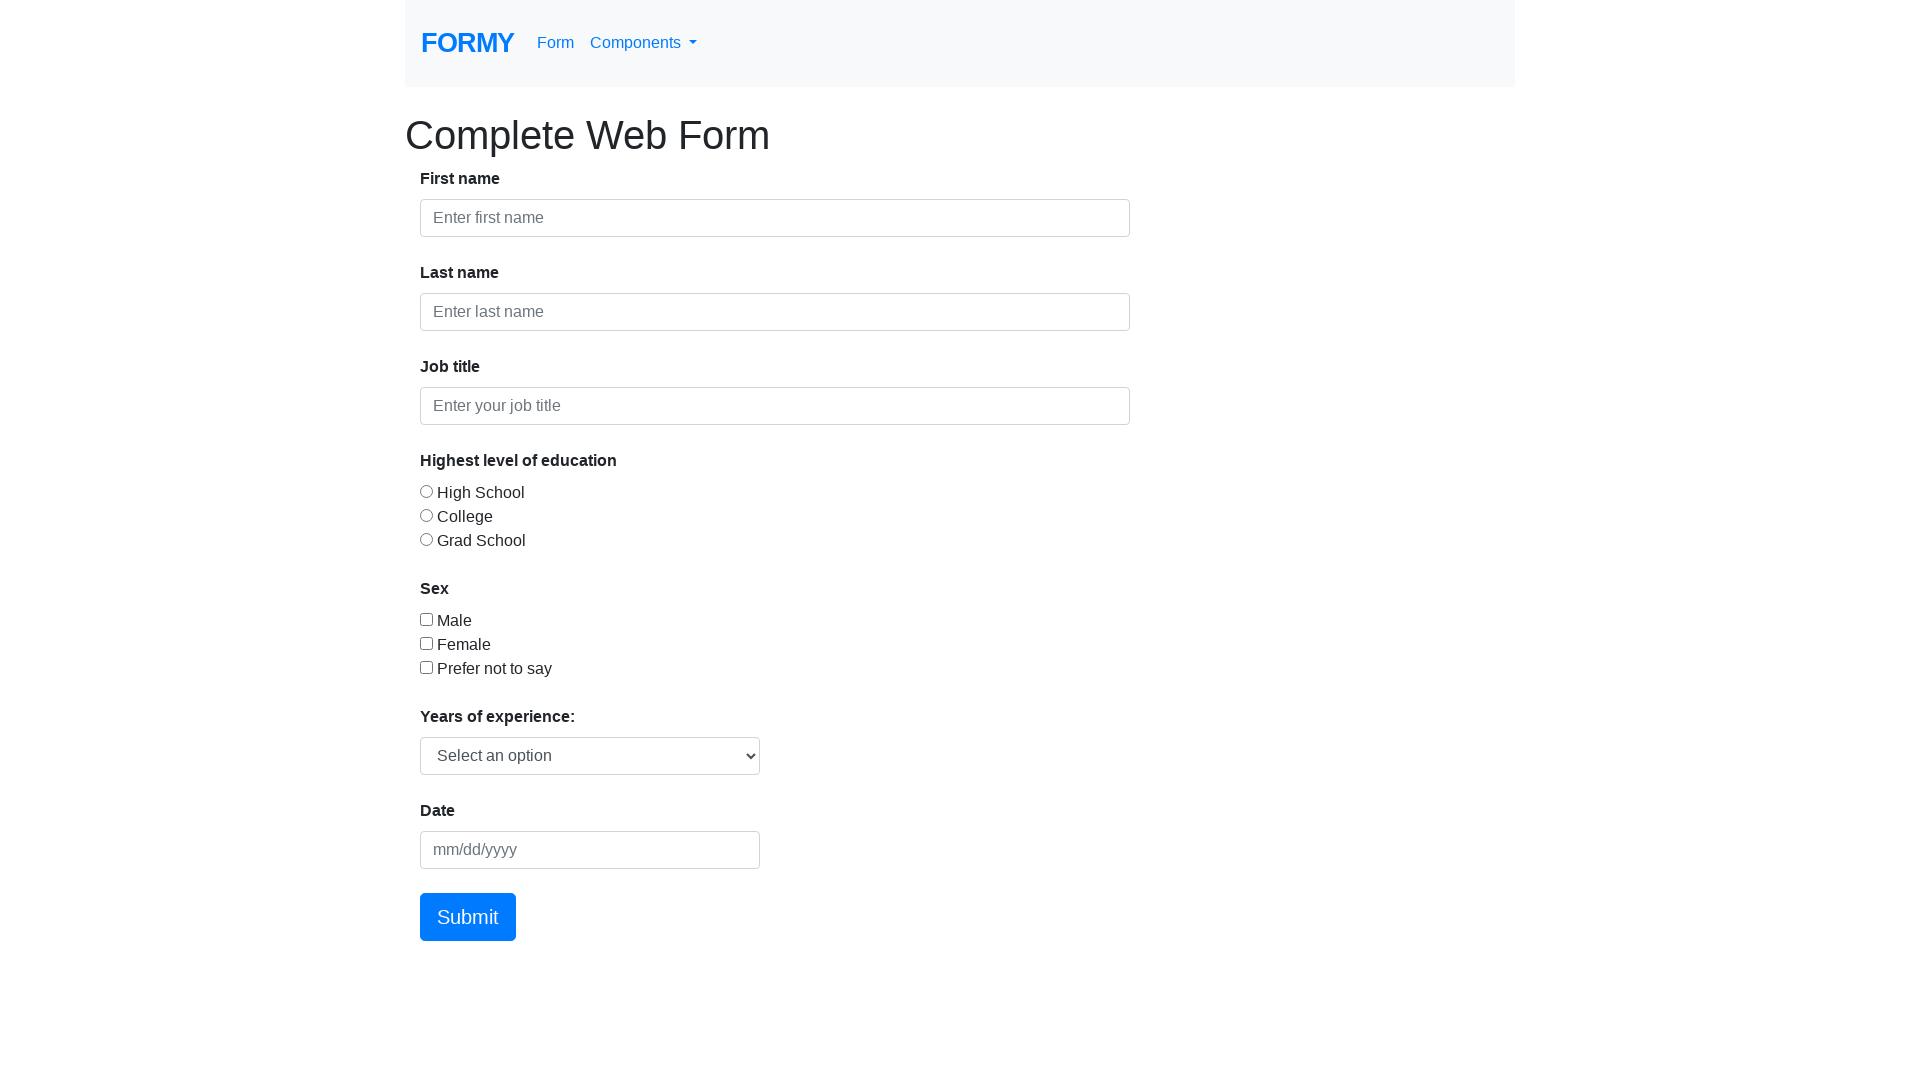

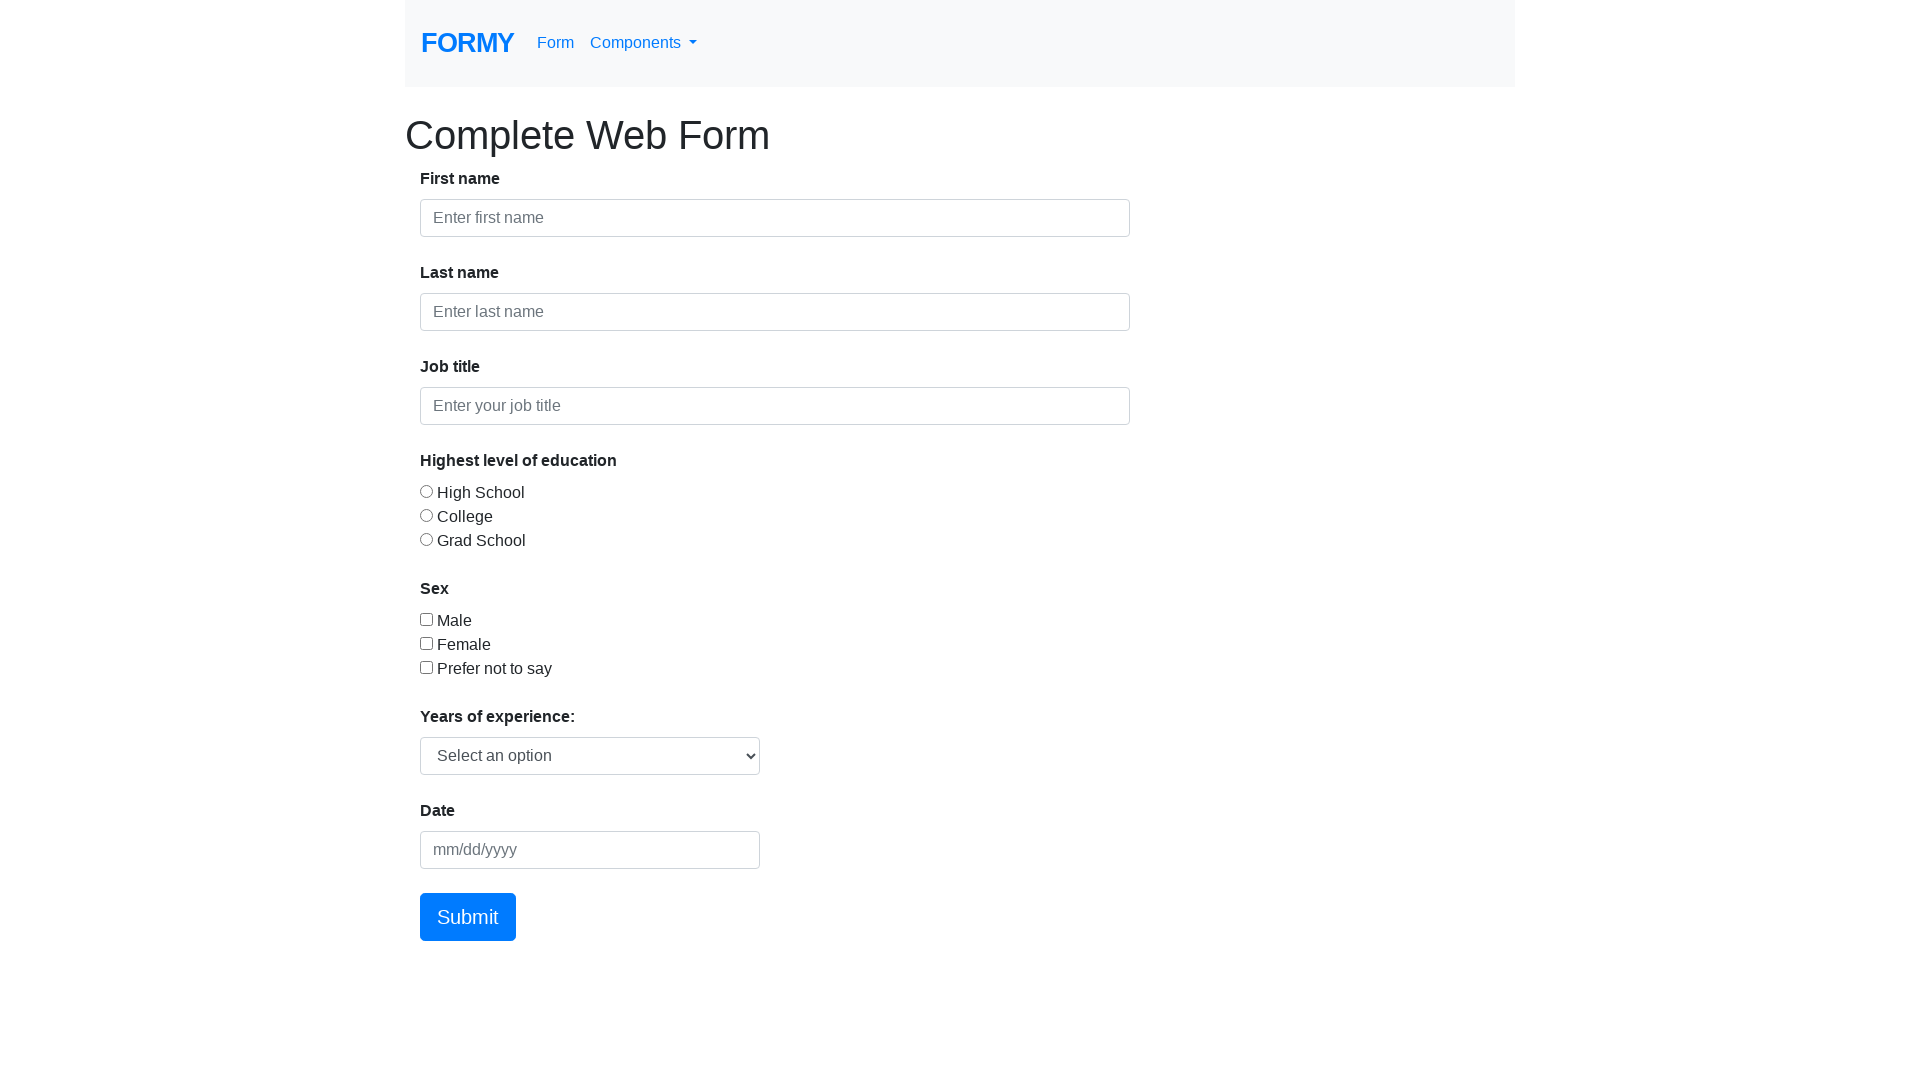